Tests a Chilean government health reporting system by selecting options from multiple cascading dropdowns (year, region, establishment type, establishment) and submitting the form to generate a report.

Starting URL: http://cognos.deis.cl/ibmcognos/cgi-bin/cognos.cgi?b_action=cognosViewer&ui.action=run&ui.object=/content/folder%5B@name=%27PUB%27%5D/folder%5B@name=%27REPORTES%27%5D/folder%5B@name=%27Atenciones%20de%20Urgencia%27%5D/report%5B@name=%27Atenciones%20Urgencia%20-%20Vista%20por%20semanas%20-%20Servicios%27%5D&ui.name=Atenciones%20Urgencia%20-%20Vista%20por%20semanas%20-%20Servicios&run.outputFormat=&run.prompt=true#

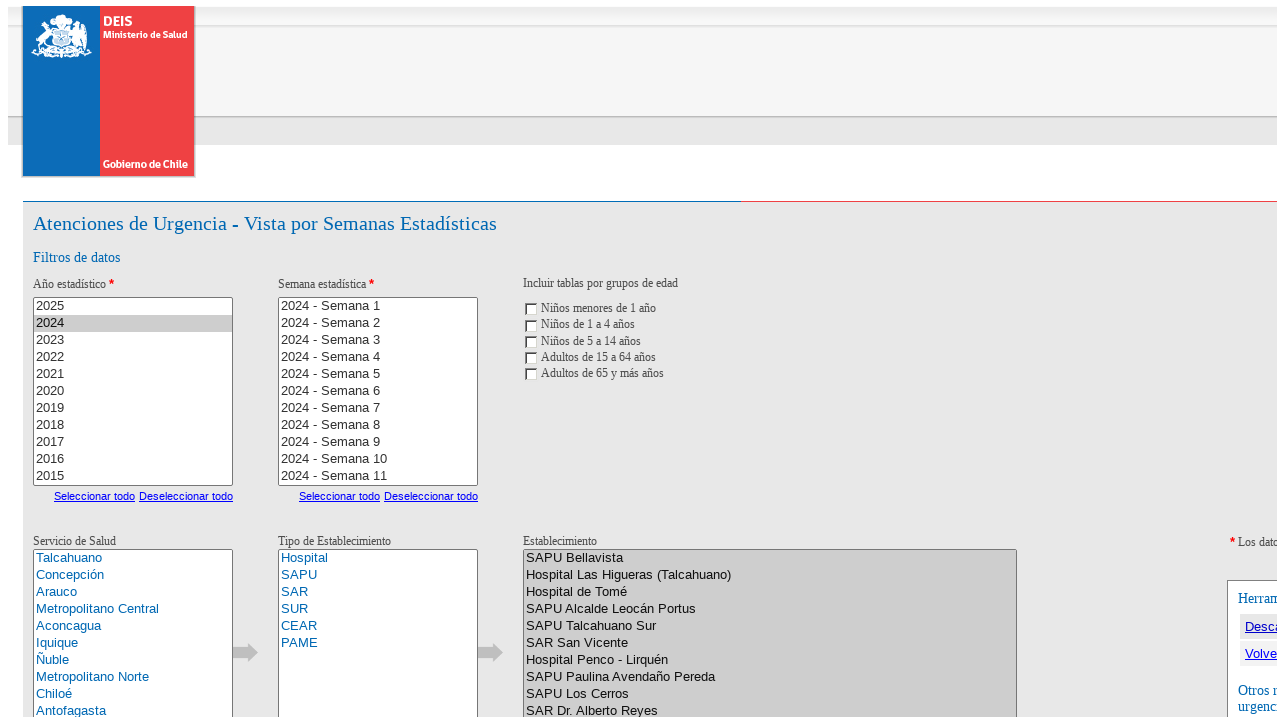

Waited 5 seconds for page to fully load
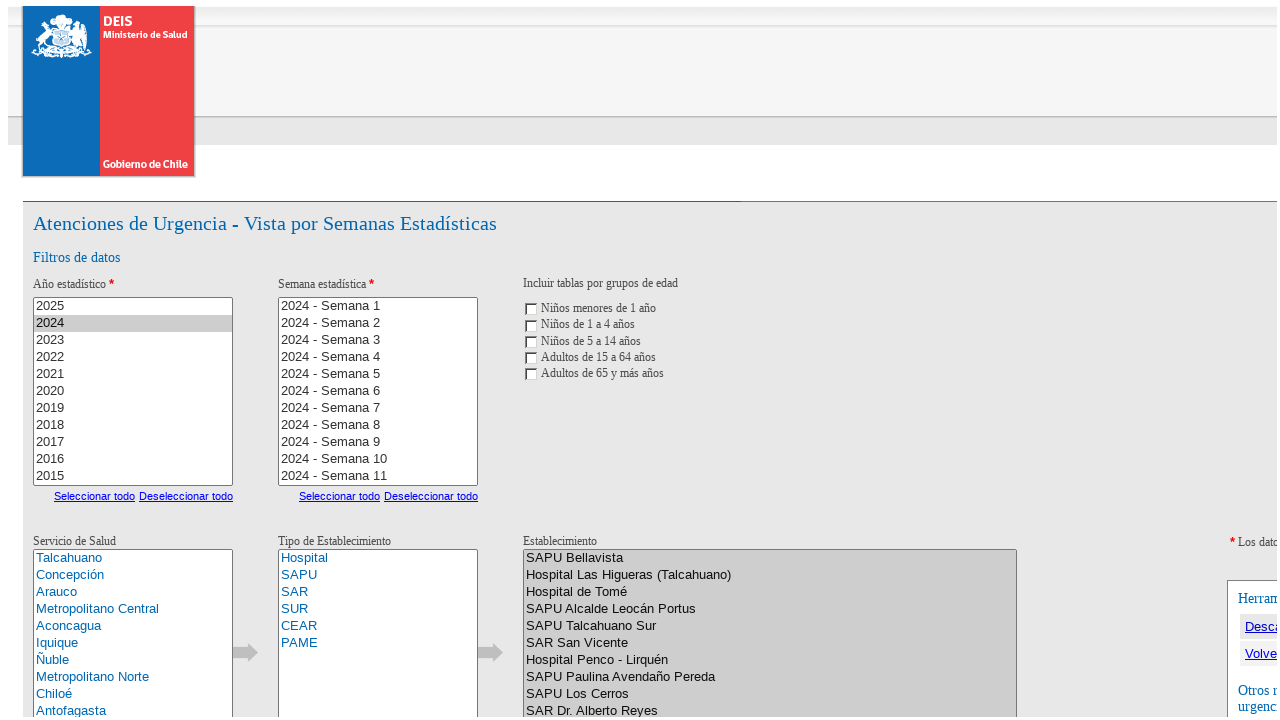

Selected first year option from year dropdown on xpath=/html/body/form[1]/table/tbody/tr[3]/td/div/div[1]/table/tbody/tr/td/div[2
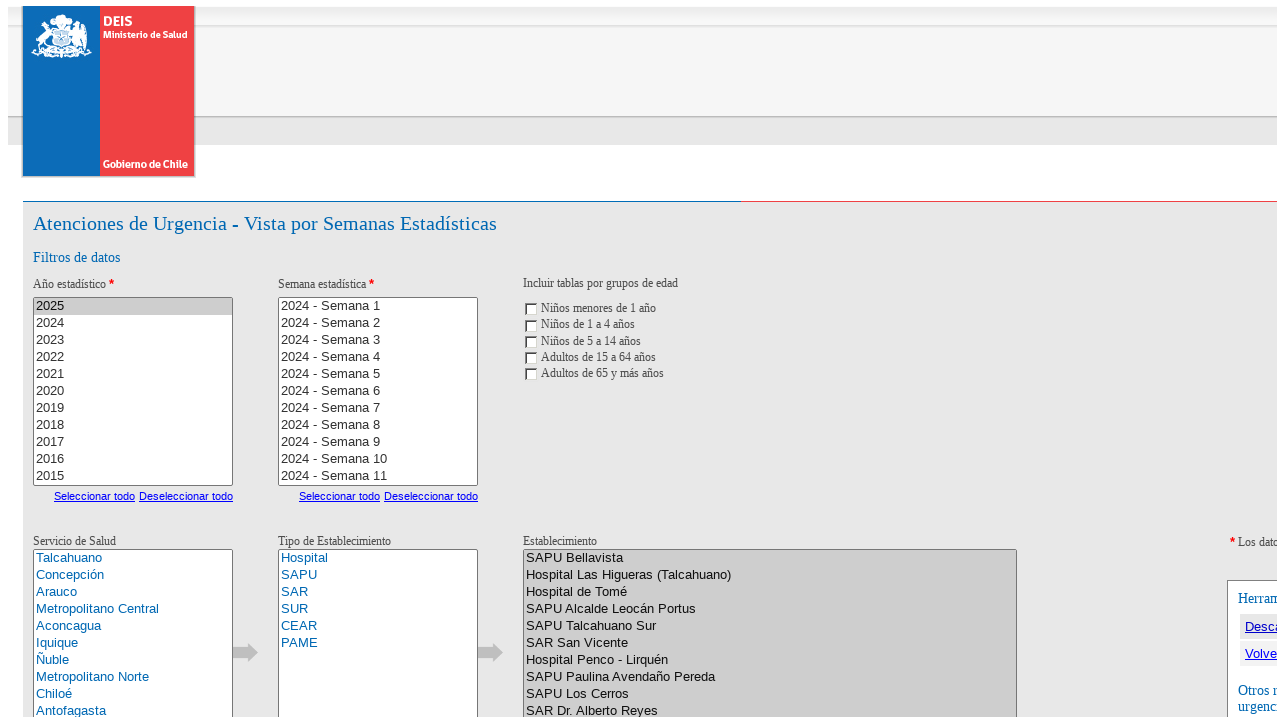

Waited 1 second for year selection to process
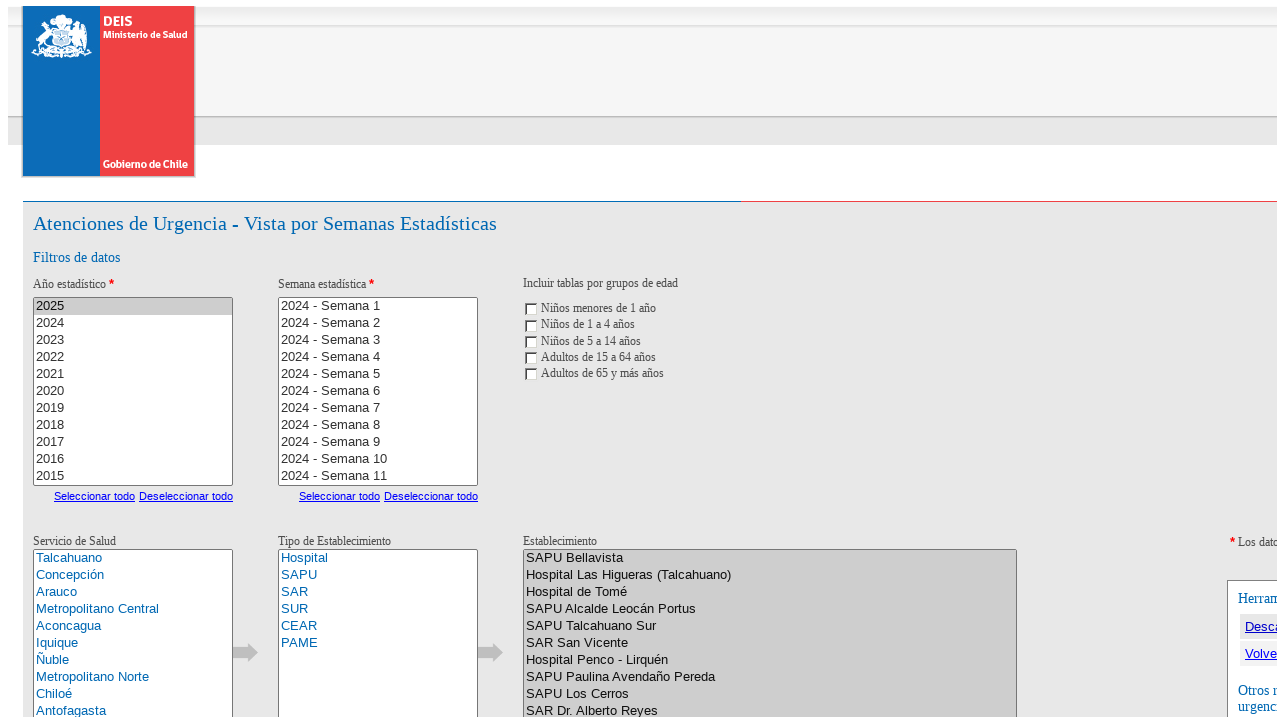

Selected first region option from region dropdown on xpath=/html/body/form[1]/table/tbody/tr[3]/td/div/div[1]/table/tbody/tr/td/div[2
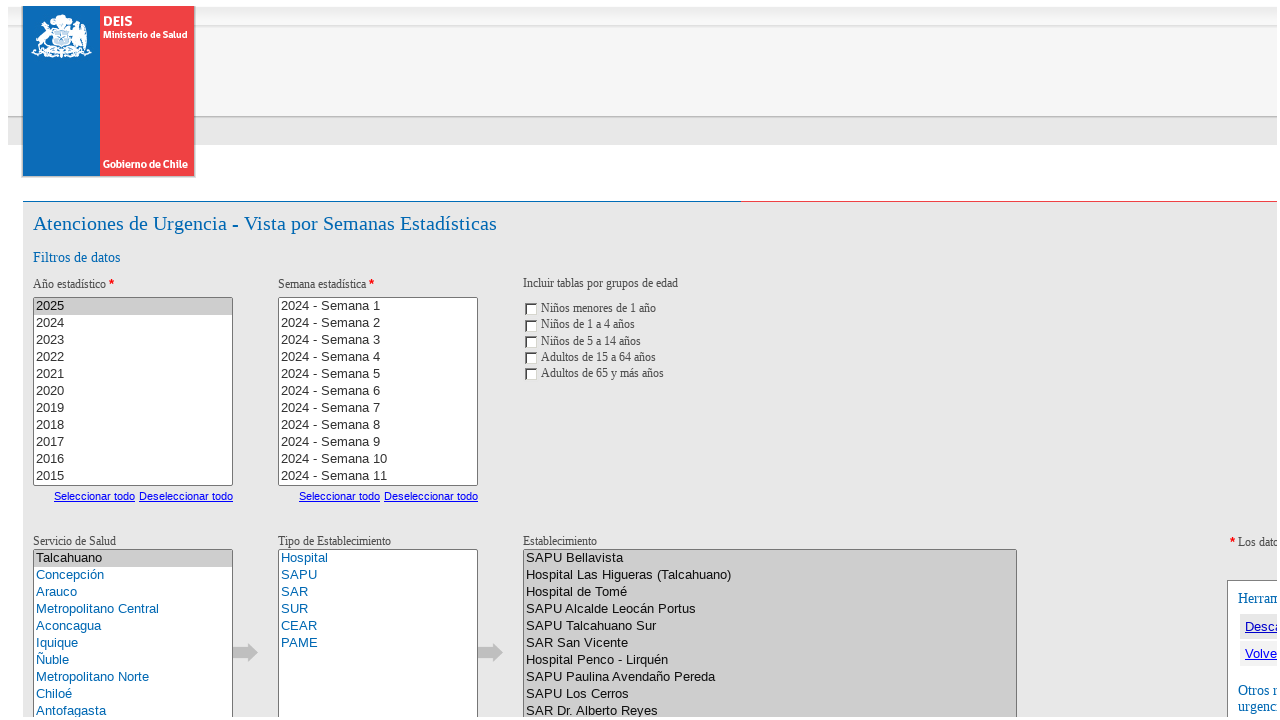

Waited 1 second for region selection to process
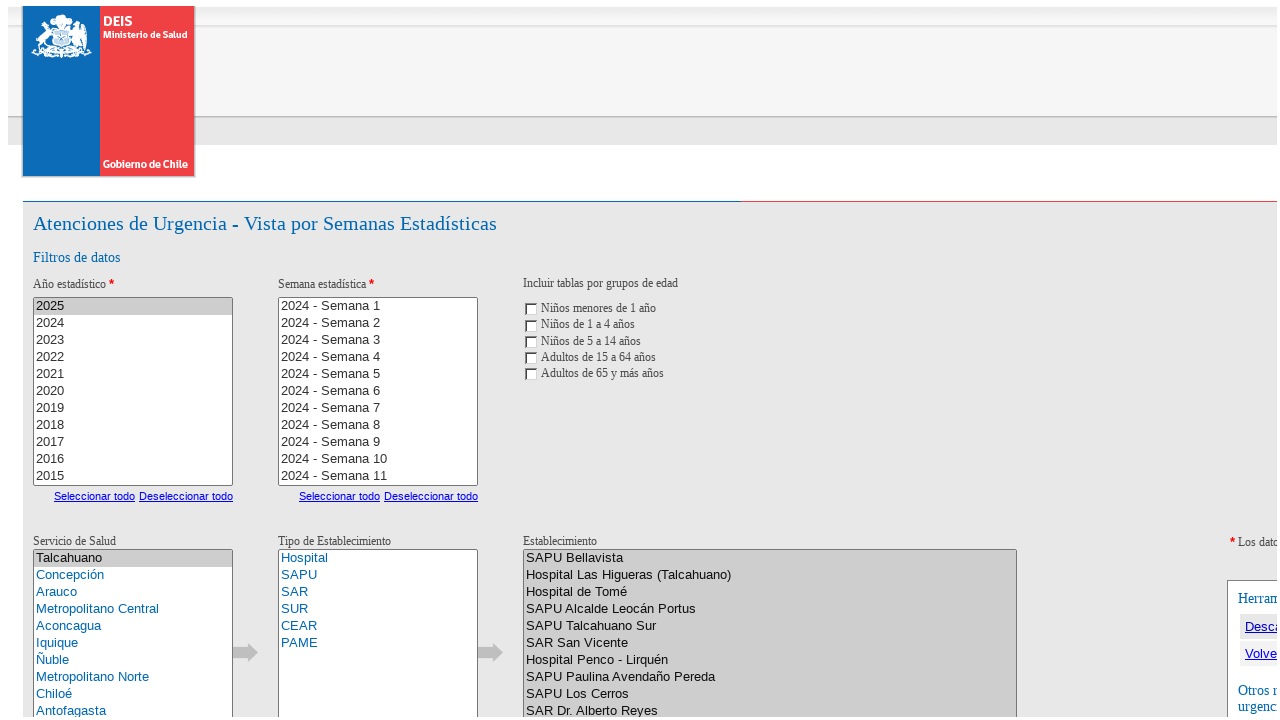

Selected first establishment type option from establishment type dropdown on xpath=/html/body/form[1]/table/tbody/tr[3]/td/div/div[1]/table/tbody/tr/td/div[2
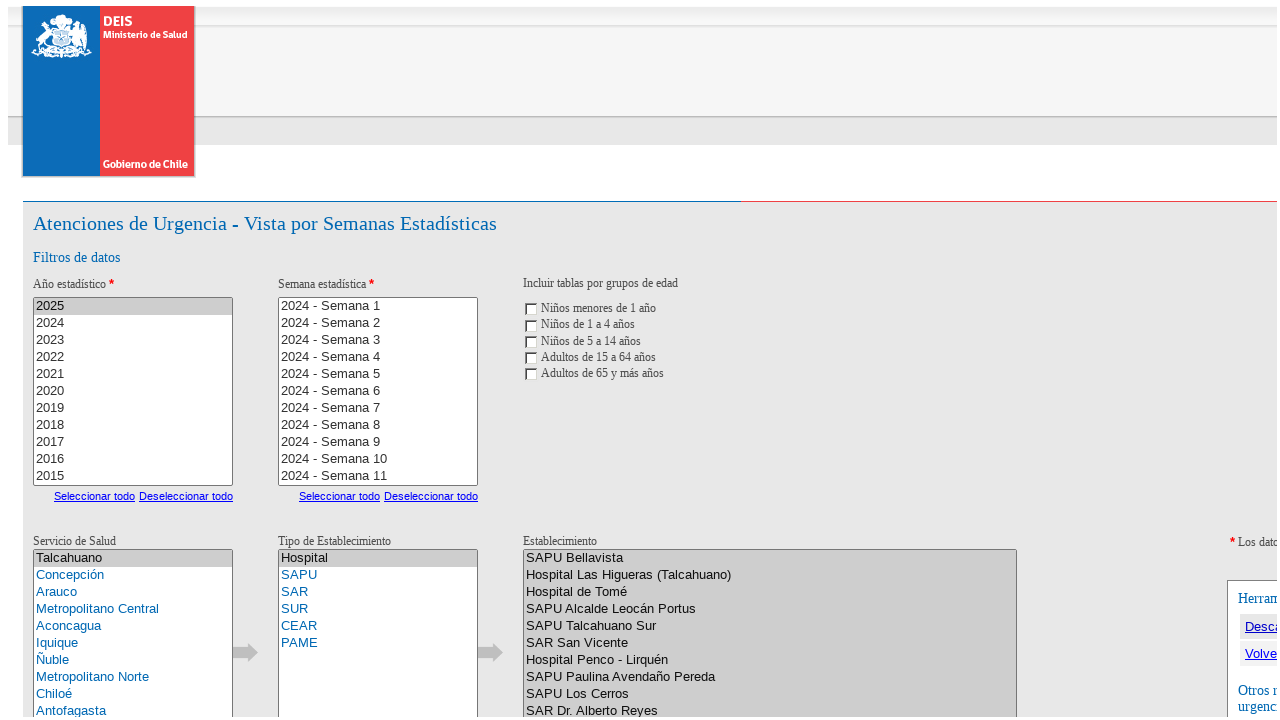

Waited 1 second for establishment type selection to process
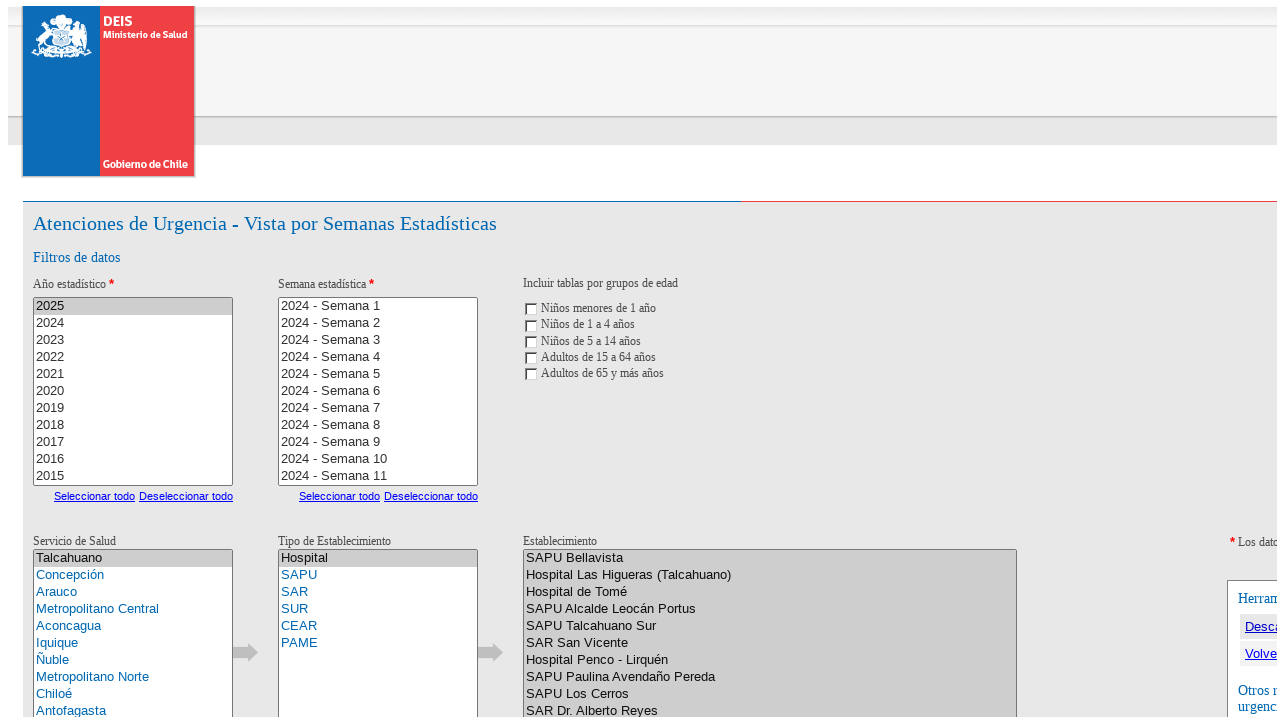

Selected first establishment option from establishment dropdown on xpath=/html/body/form[1]/table/tbody/tr[3]/td/div/div[1]/table/tbody/tr/td/div[2
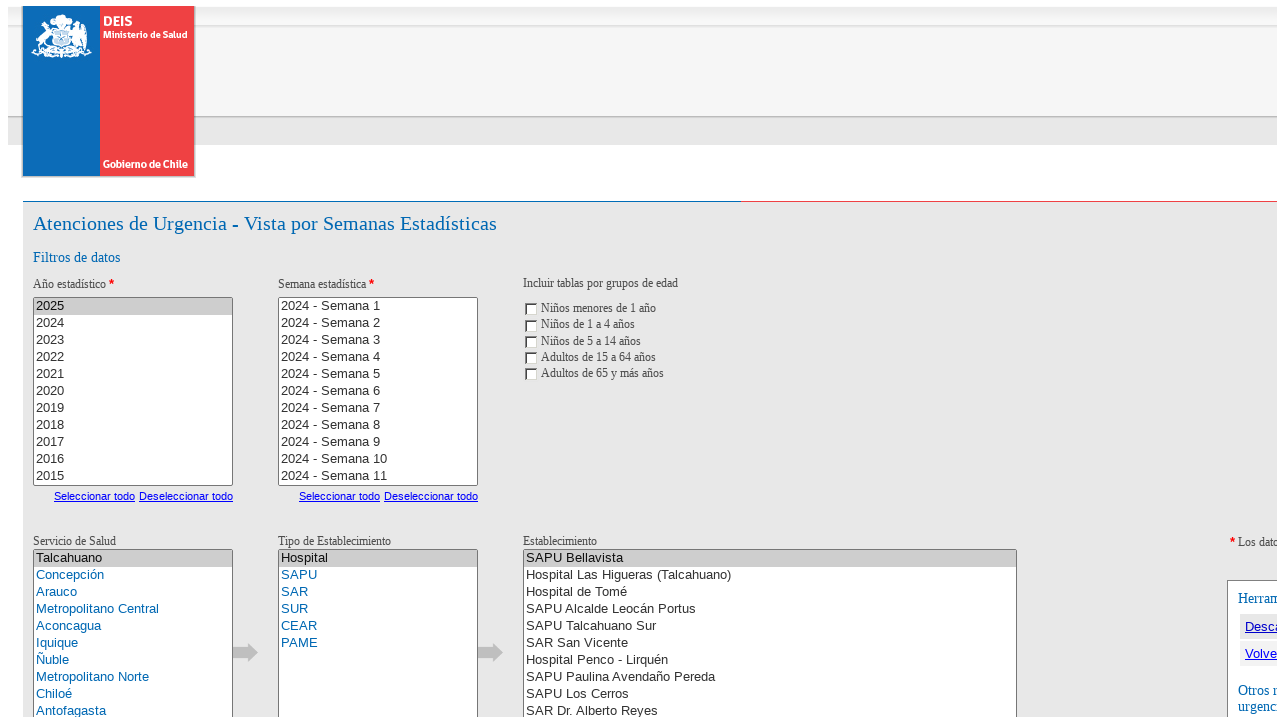

Waited 1 second for establishment selection to process
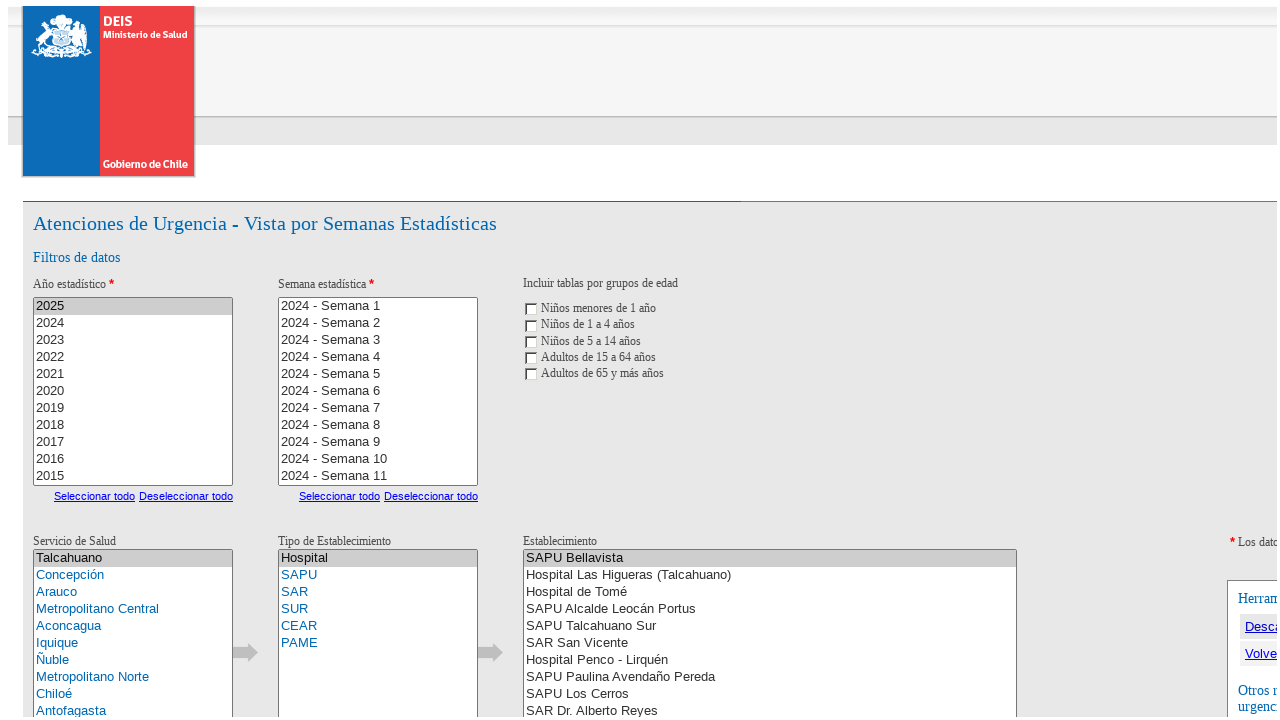

Clicked submit button to generate report at (1110, 360) on button >> nth=0
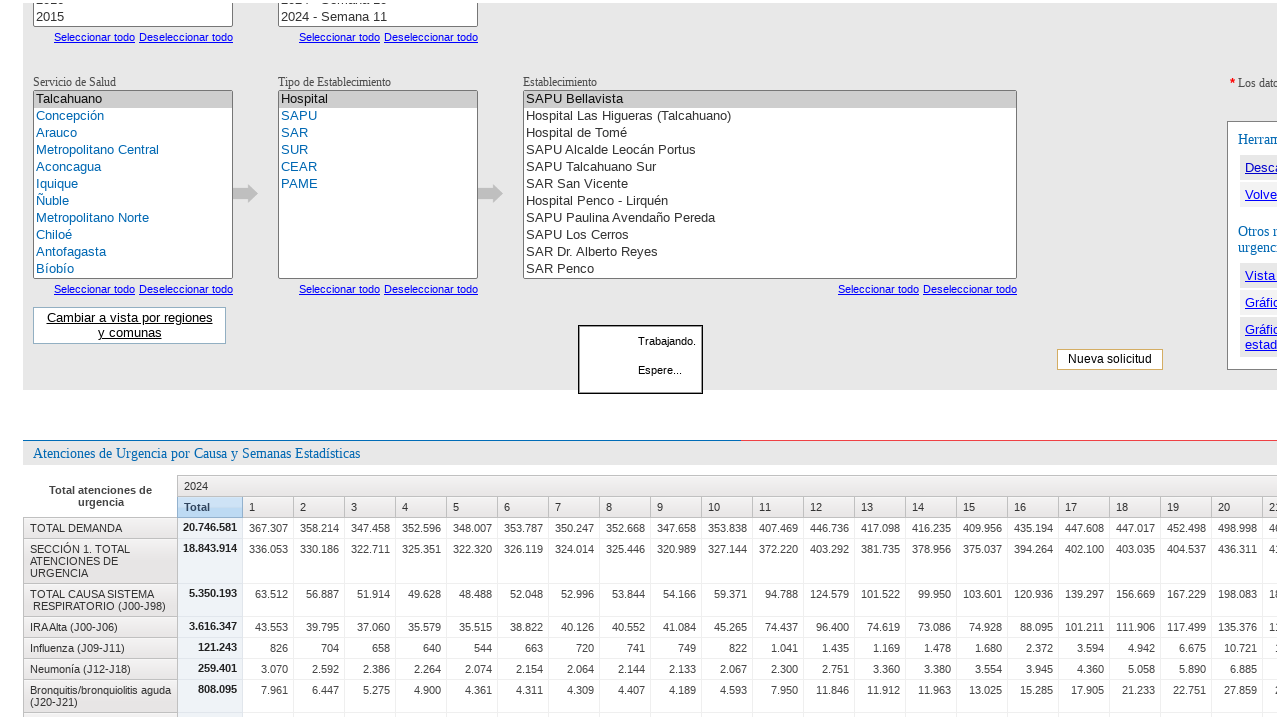

Waited 20 seconds for report to load
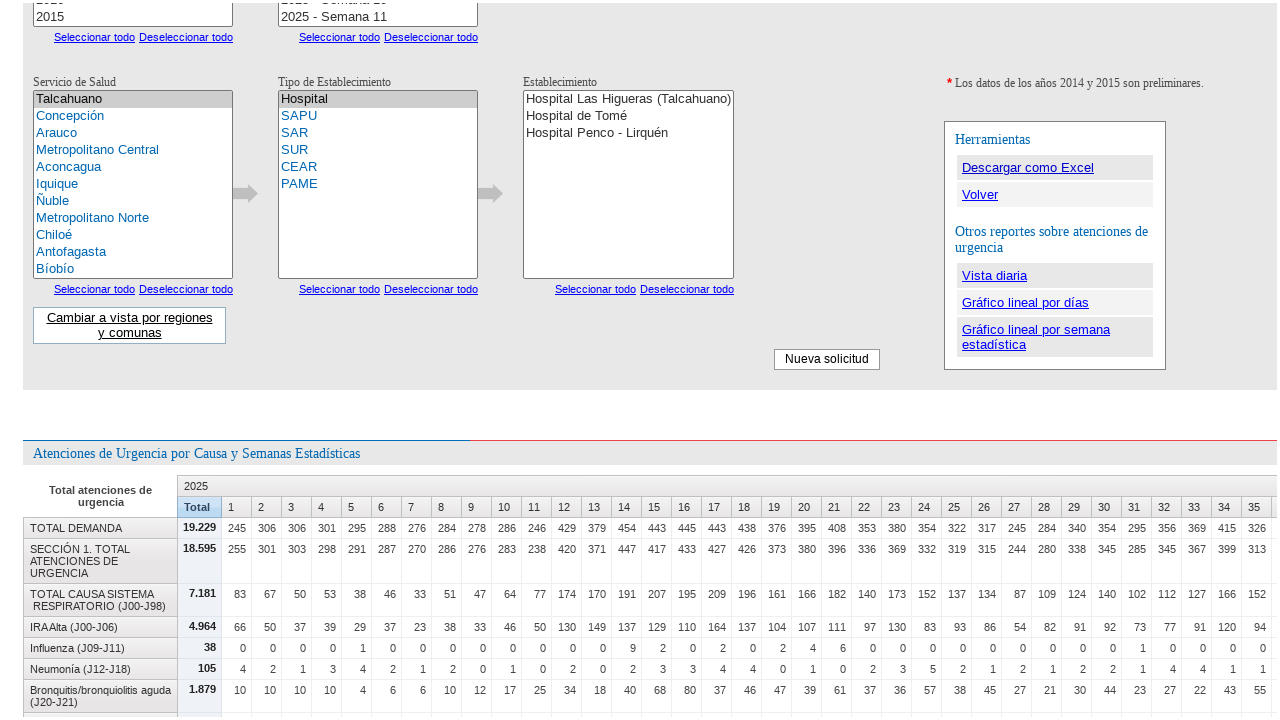

Verified report table with results loaded successfully
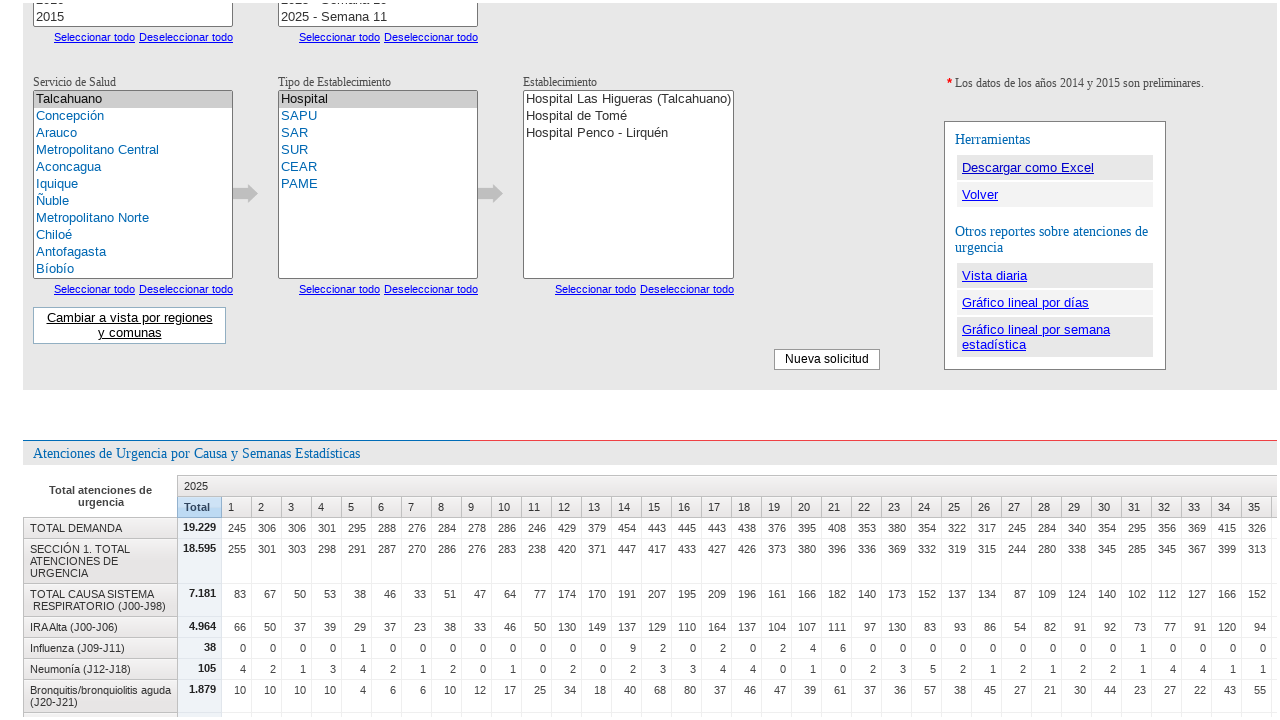

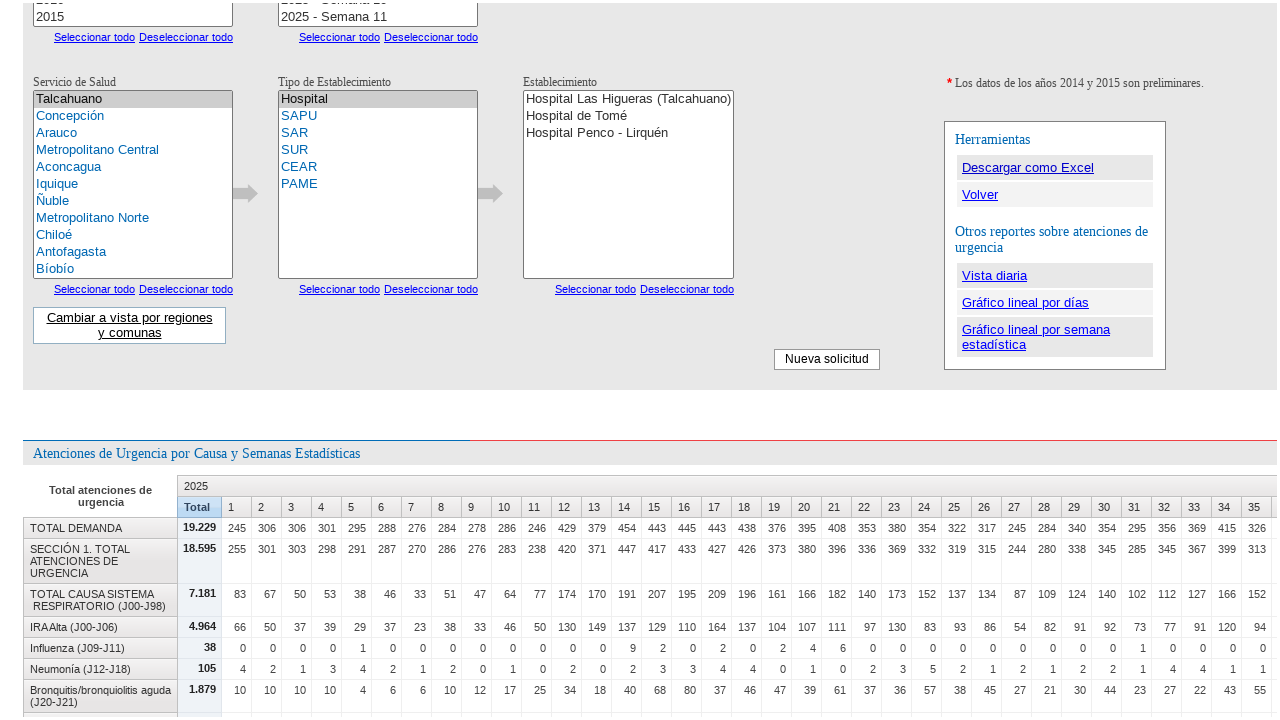